Tests static dropdown functionality by selecting currency options using three different methods: by index, by visible text, and by value.

Starting URL: https://rahulshettyacademy.com/dropdownsPractise/

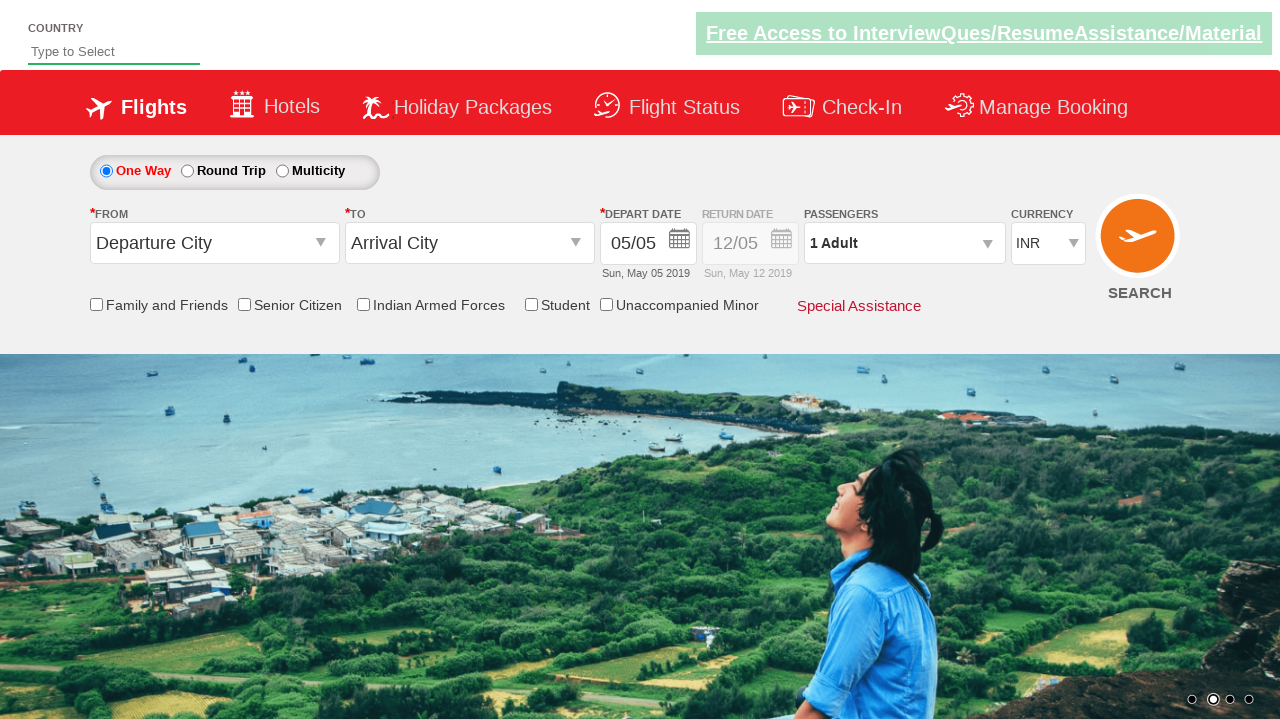

Waited for currency dropdown to be available
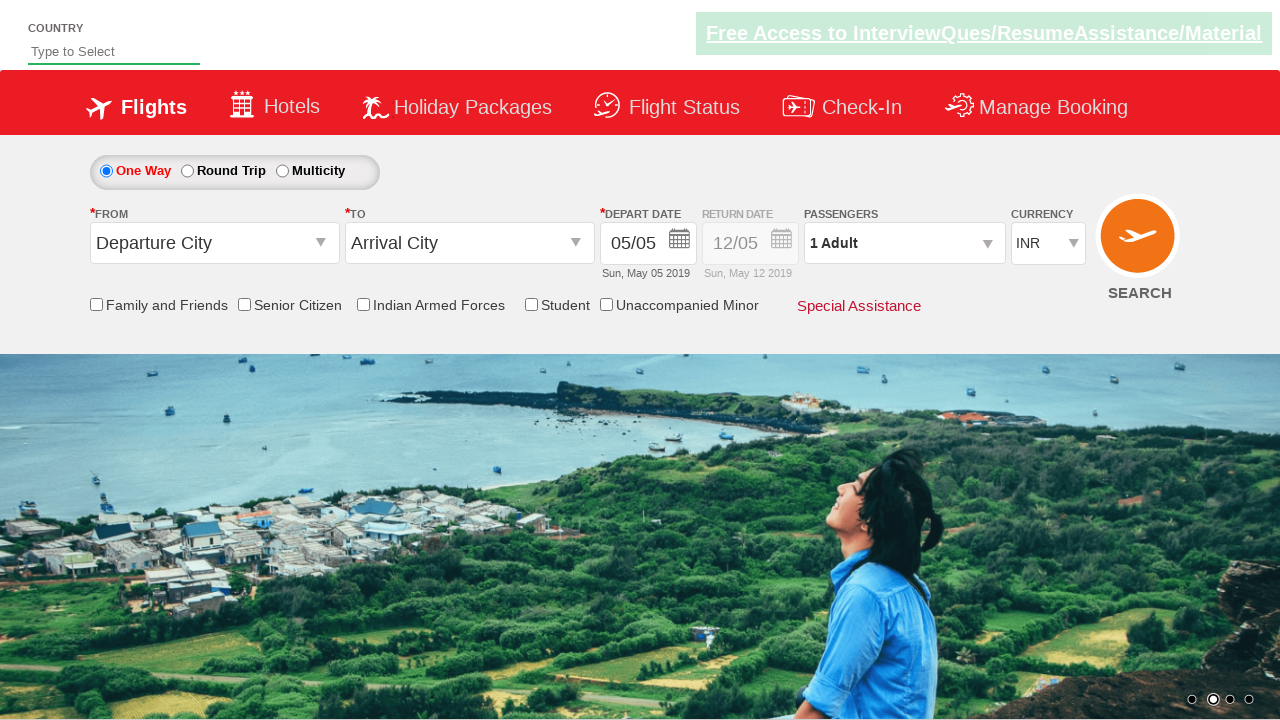

Selected currency dropdown option by index 3 on select[id*='DropDownListCurrency']
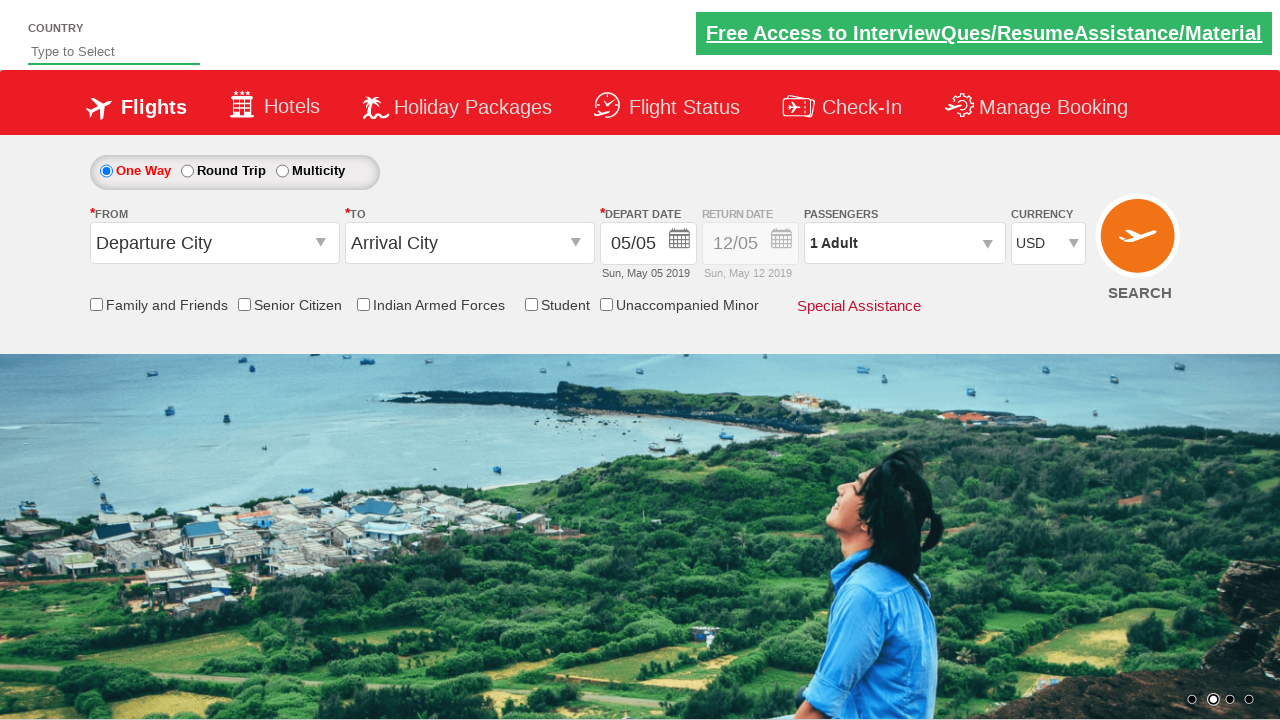

Selected currency dropdown option by visible text 'INR' on select[id*='DropDownListCurrency']
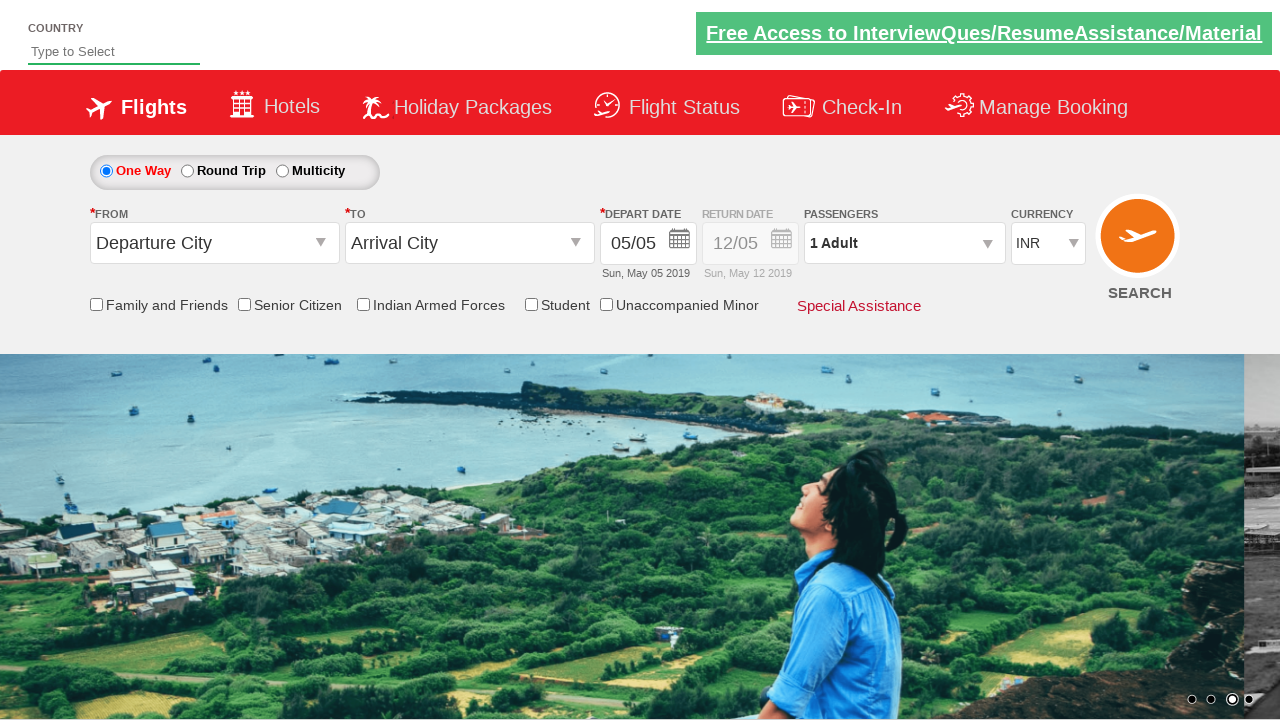

Selected currency dropdown option by value 'AED' on select[id*='DropDownListCurrency']
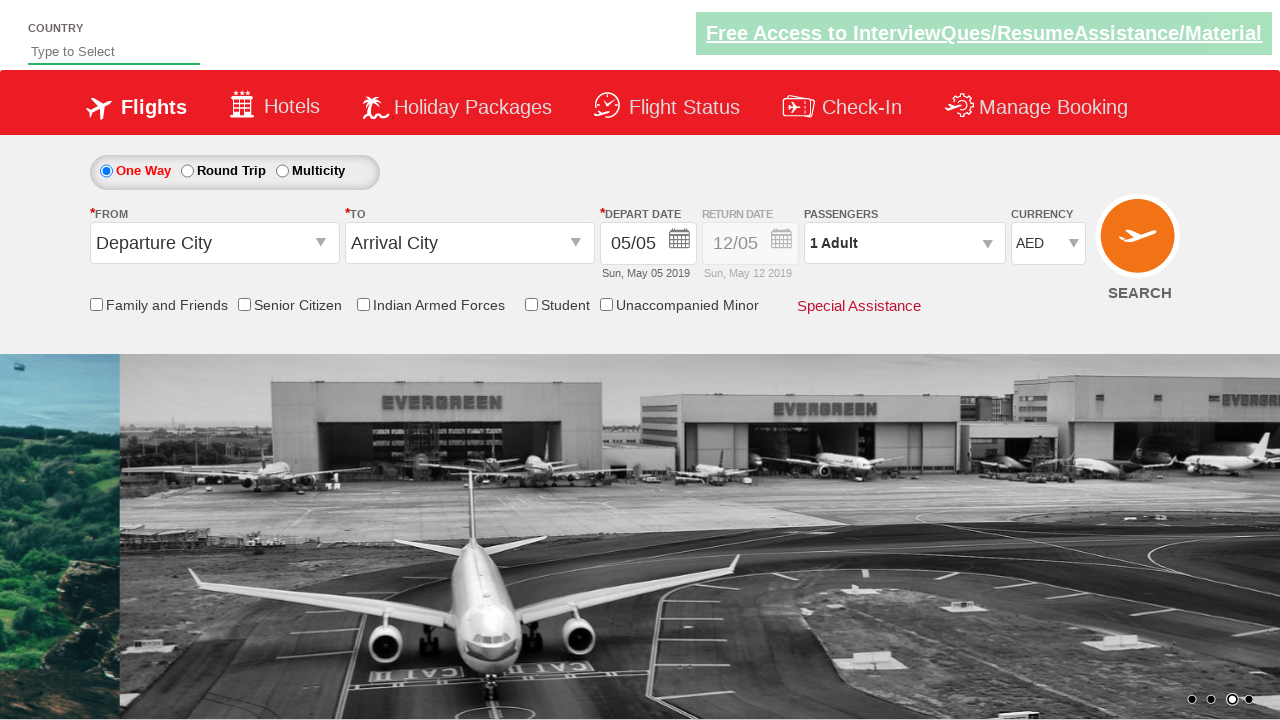

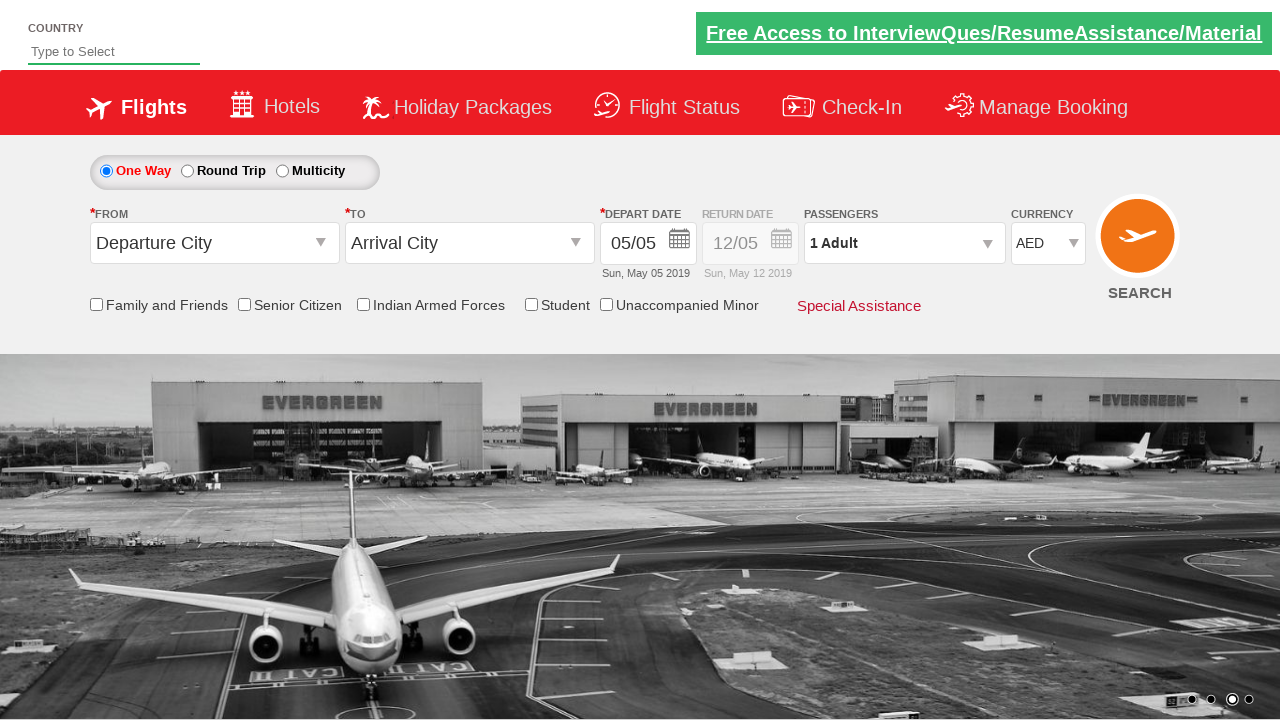